Tests firstName field validation with mixed case characters and numbers under 50 characters

Starting URL: https://buggy.justtestit.org/register

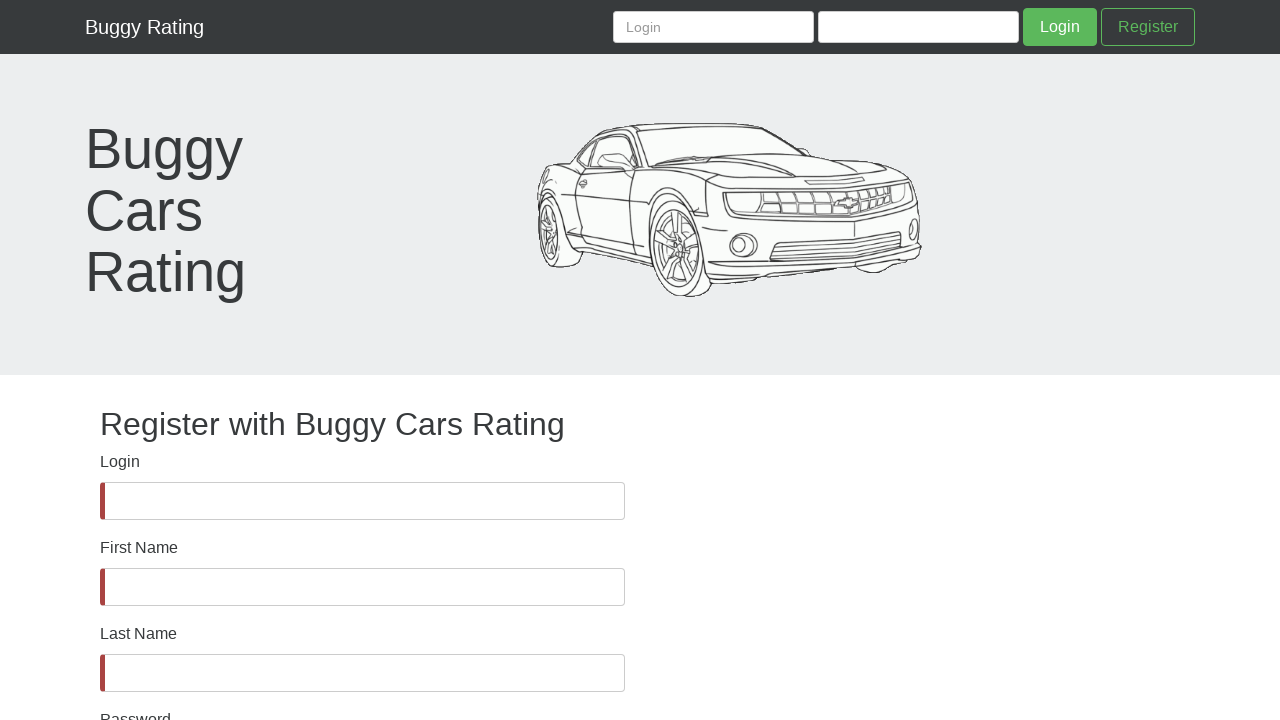

Waited for firstName field to be visible
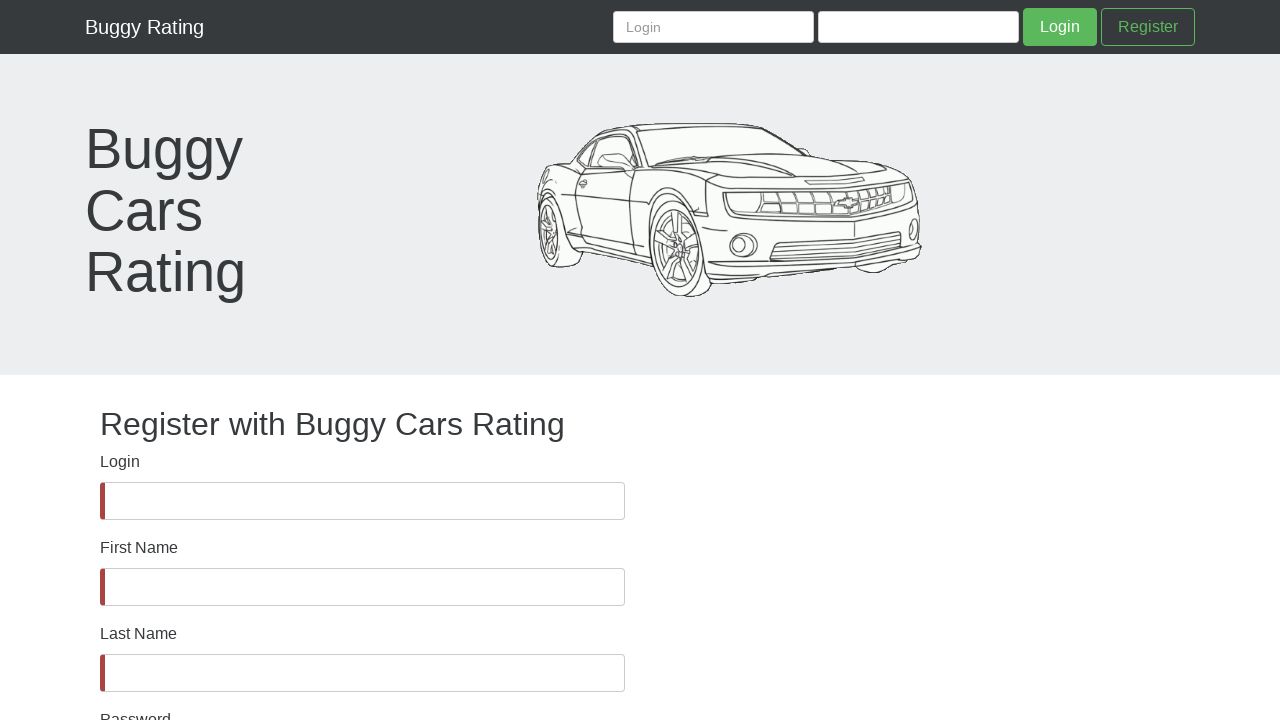

Filled firstName field with mixed case characters and numbers (36 characters): 'jnfijtitKJHRHFI983993983729988JHIH' on #firstName
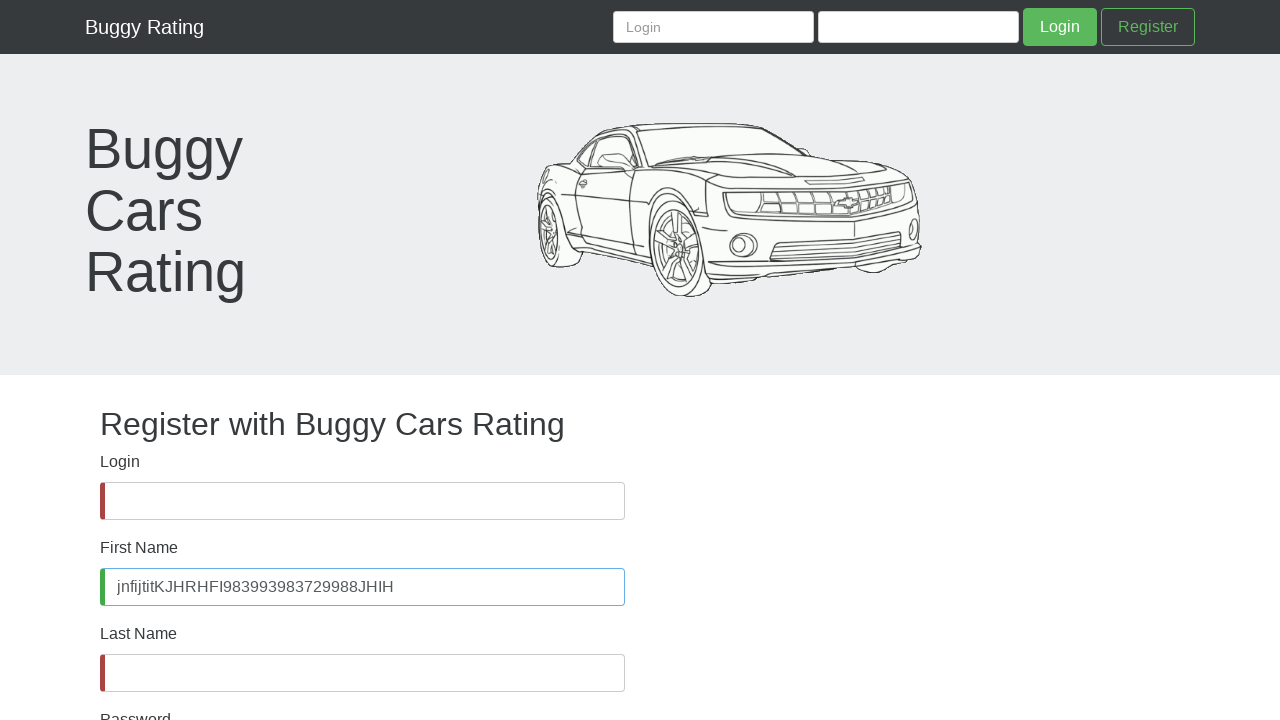

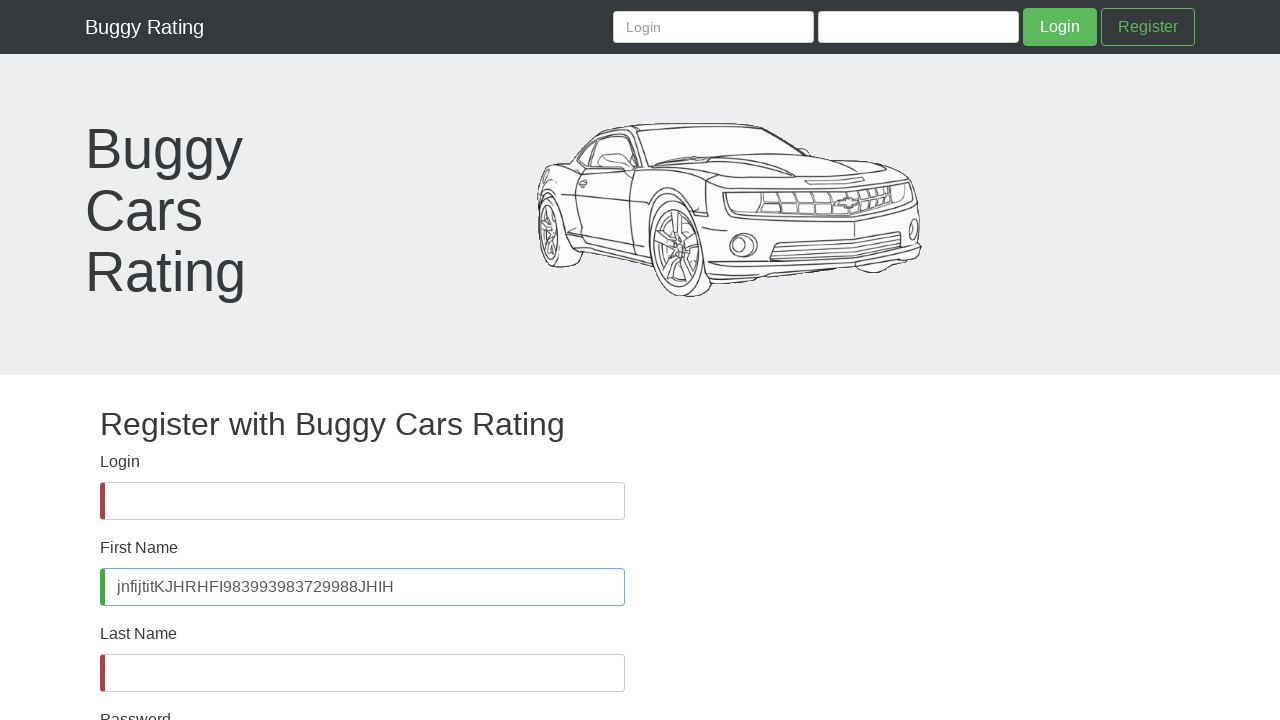